Navigates to the Seelie.me weapons page, waits for the main content to load, and clicks a button to reveal weapon listings.

Starting URL: https://seelie.me/weapons

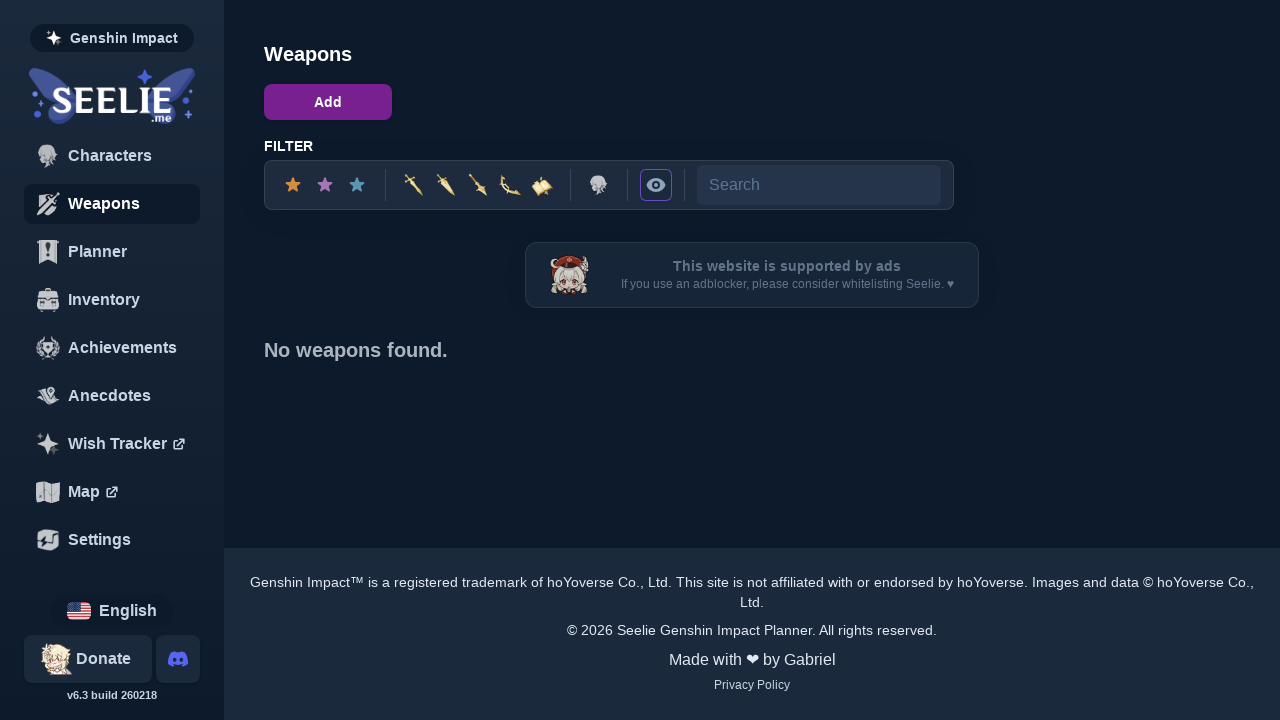

Waited for main button to load on weapons page
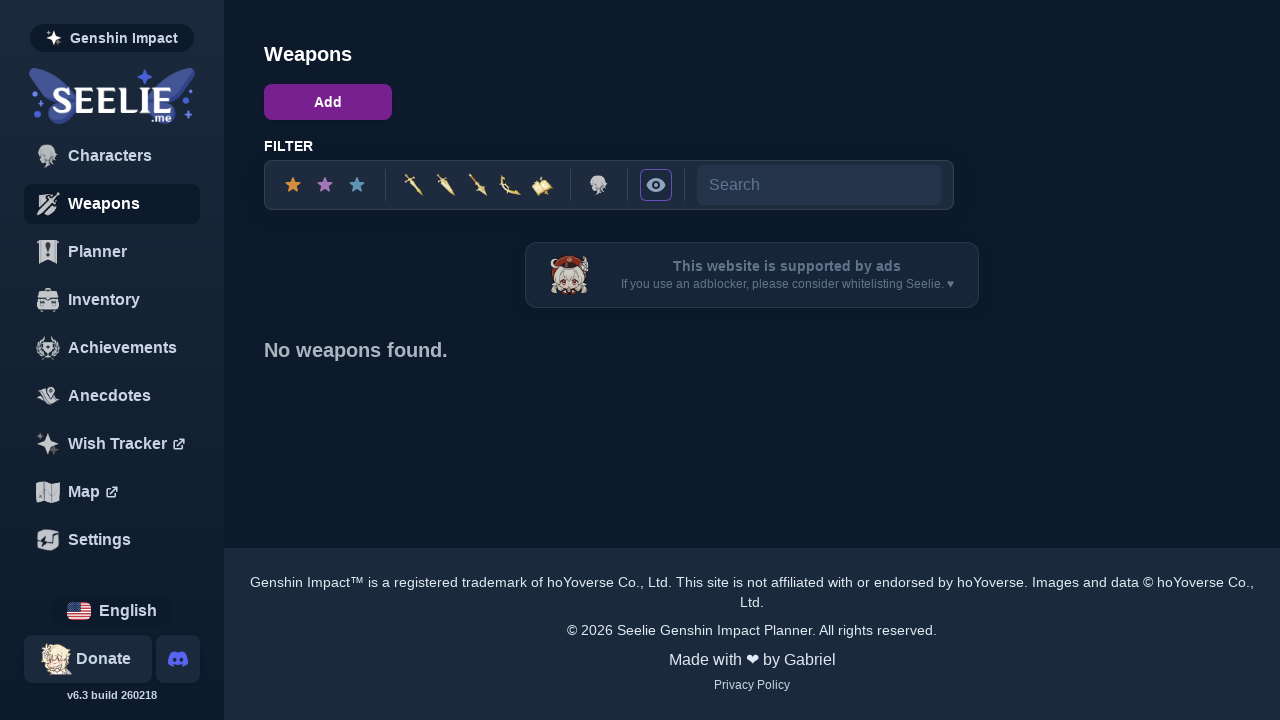

Clicked button to reveal weapon listings at (328, 102) on #main button
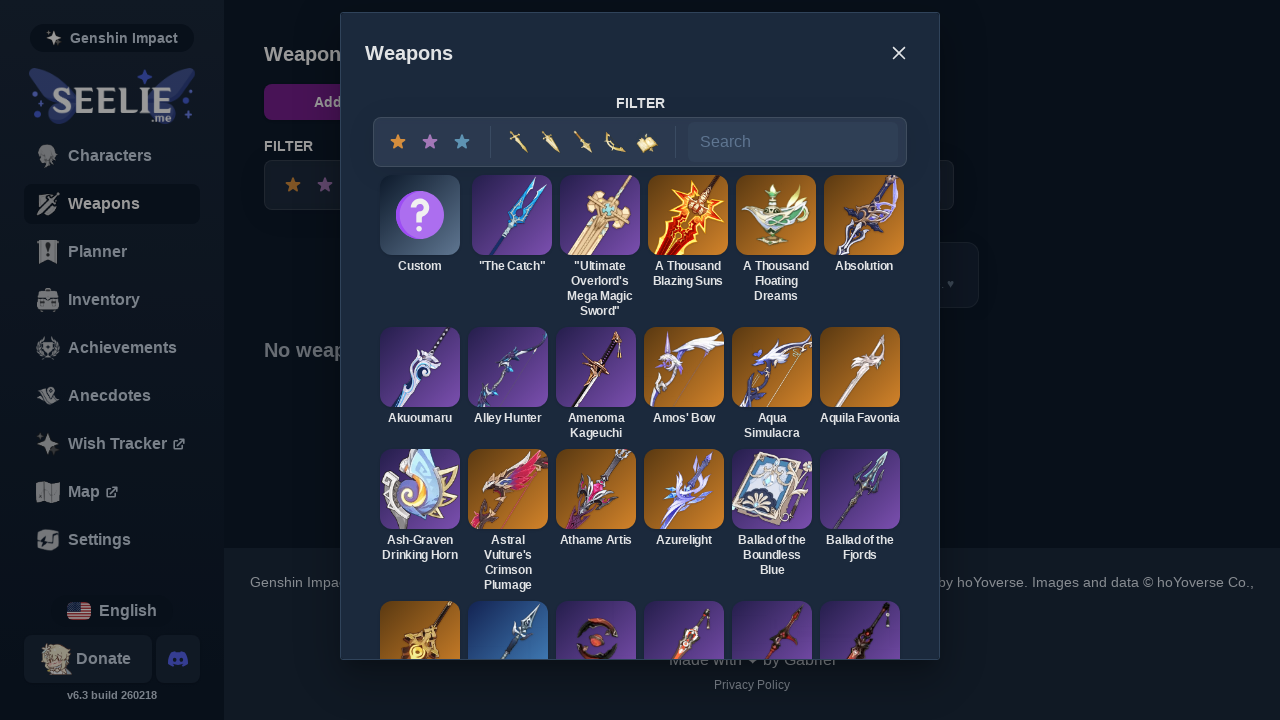

Weapon items loaded and displayed on page
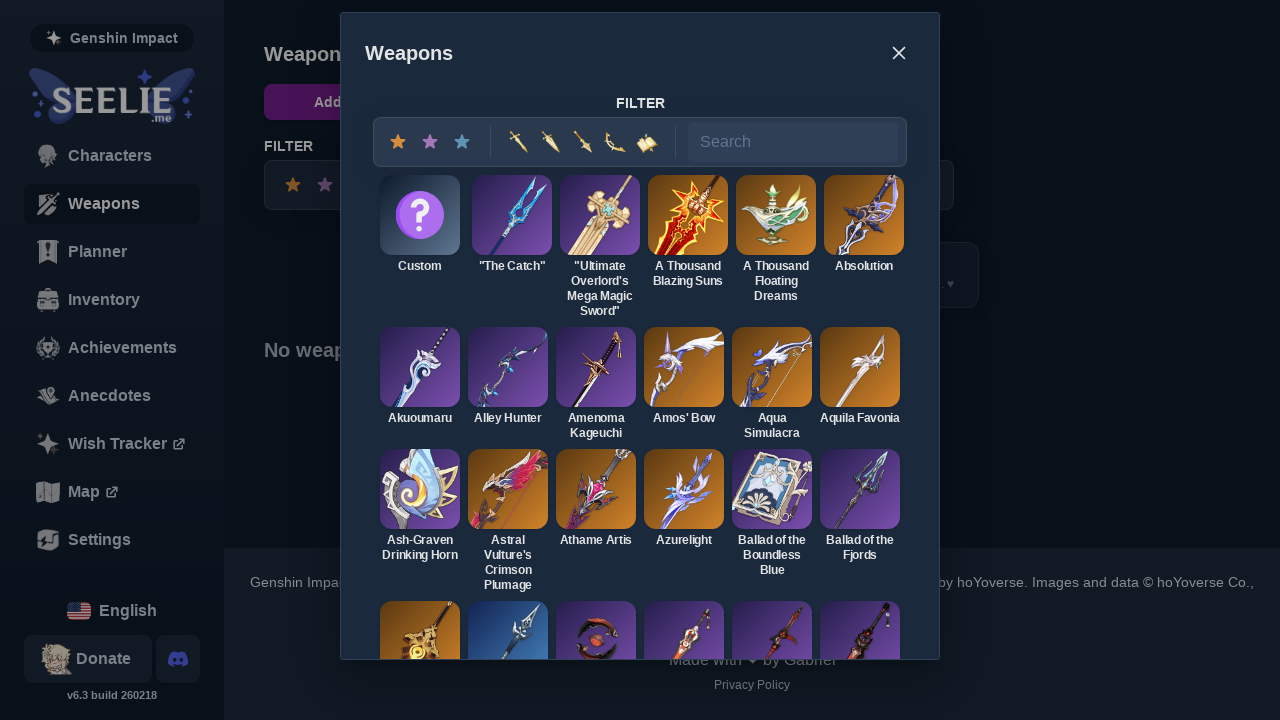

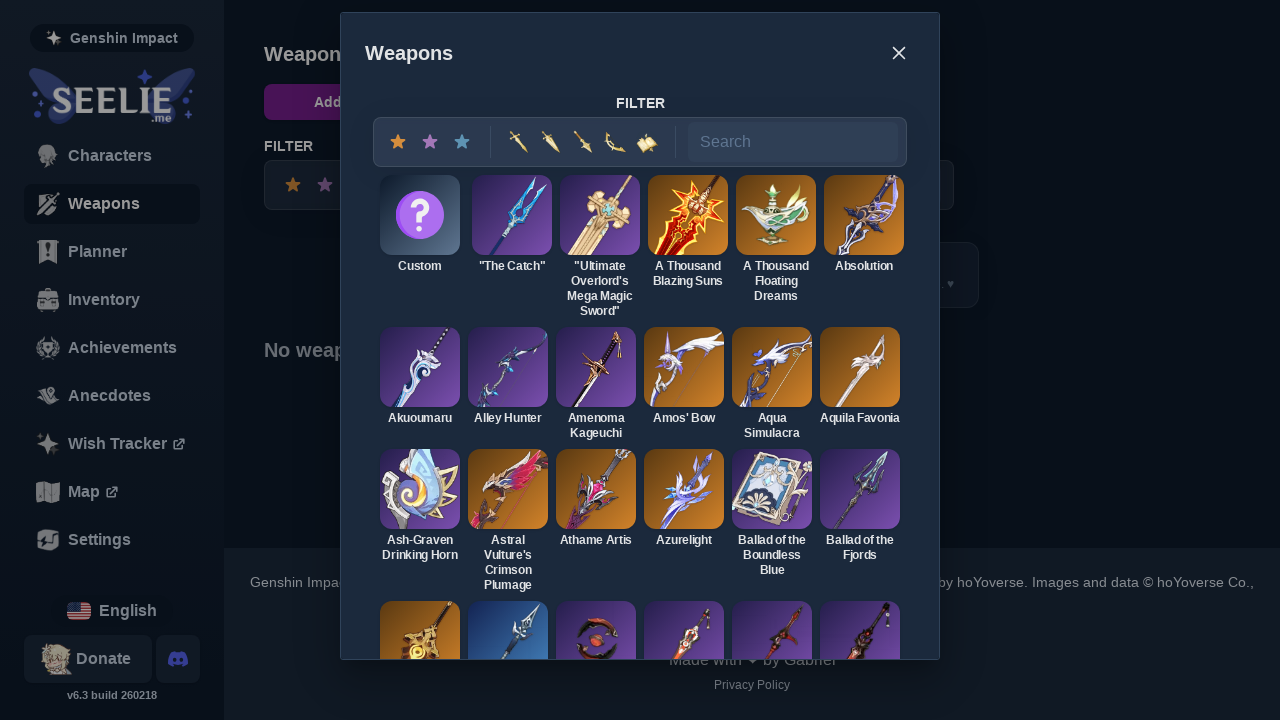